Tests that edits are saved when the input loses focus (blur event)

Starting URL: https://demo.playwright.dev/todomvc

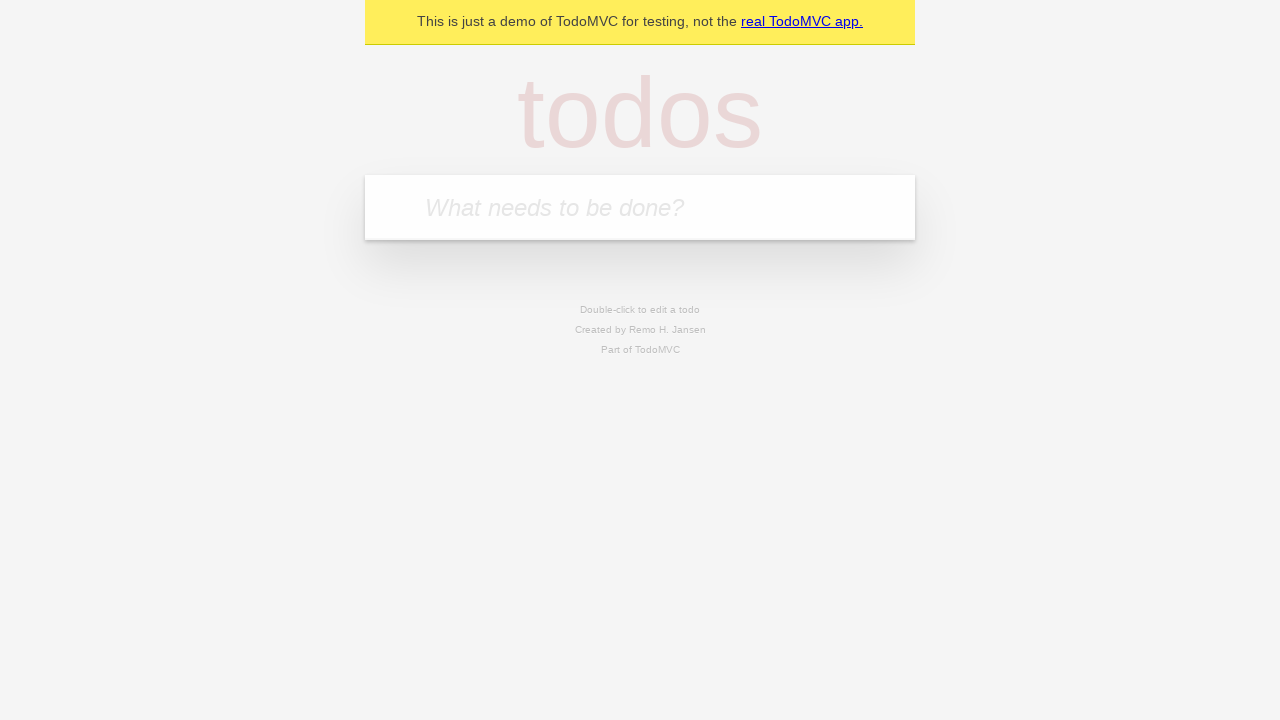

Filled new todo input with 'buy some cheese' on internal:attr=[placeholder="What needs to be done?"i]
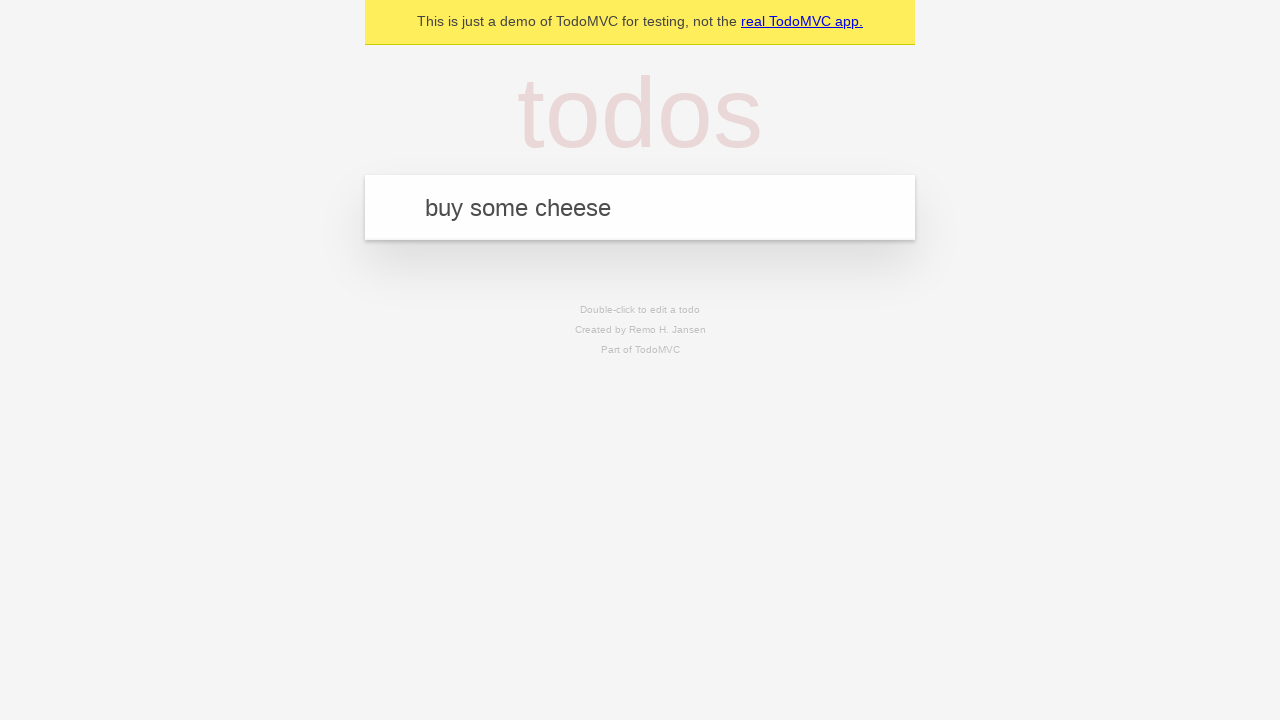

Pressed Enter to create first todo on internal:attr=[placeholder="What needs to be done?"i]
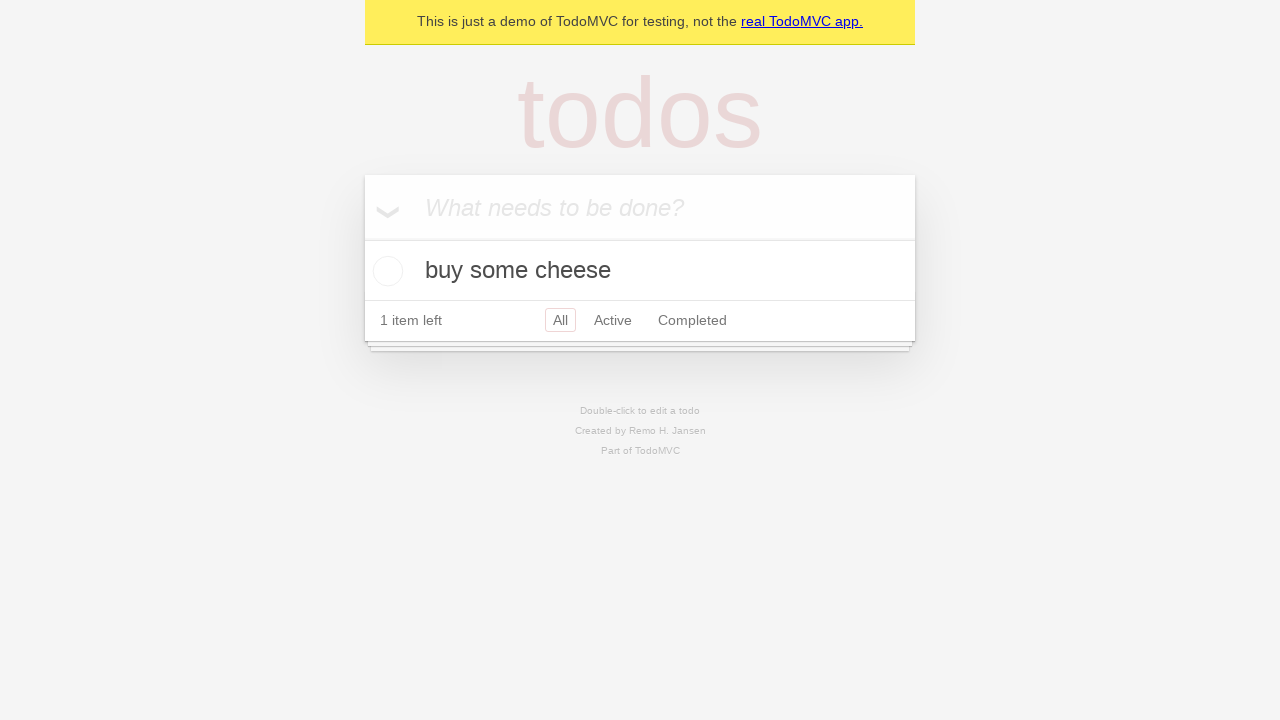

Filled new todo input with 'feed the cat' on internal:attr=[placeholder="What needs to be done?"i]
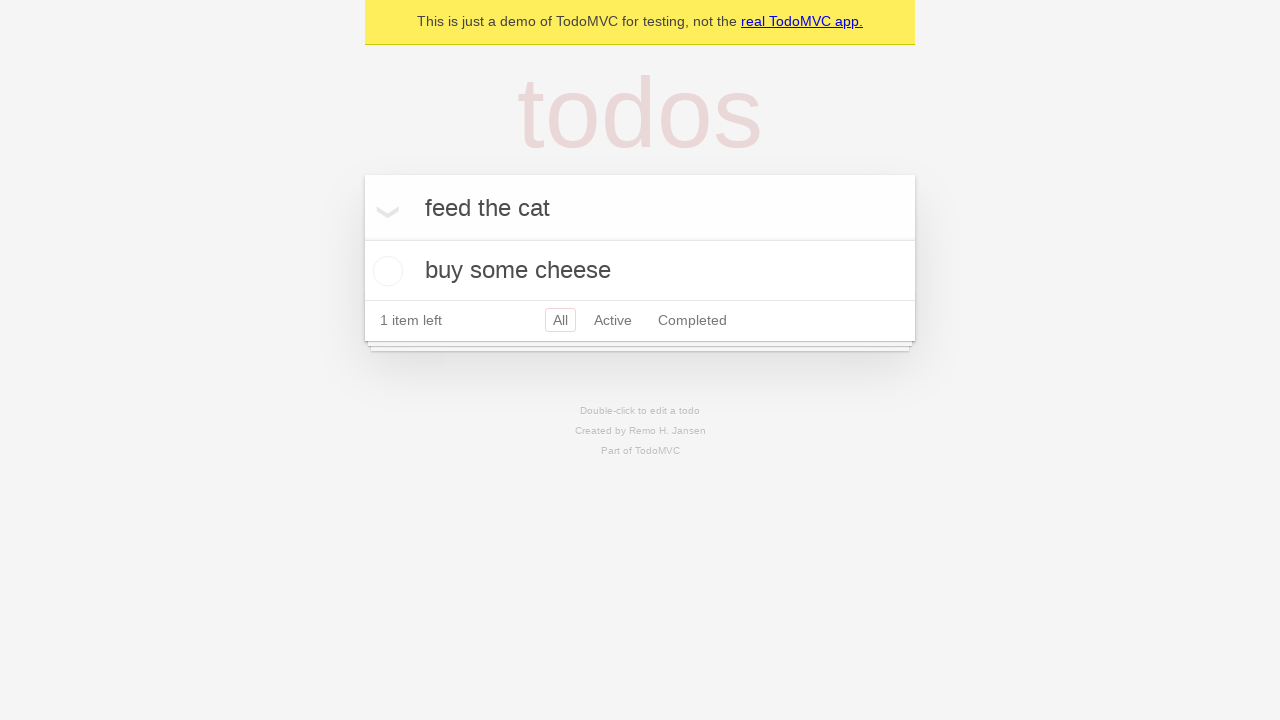

Pressed Enter to create second todo on internal:attr=[placeholder="What needs to be done?"i]
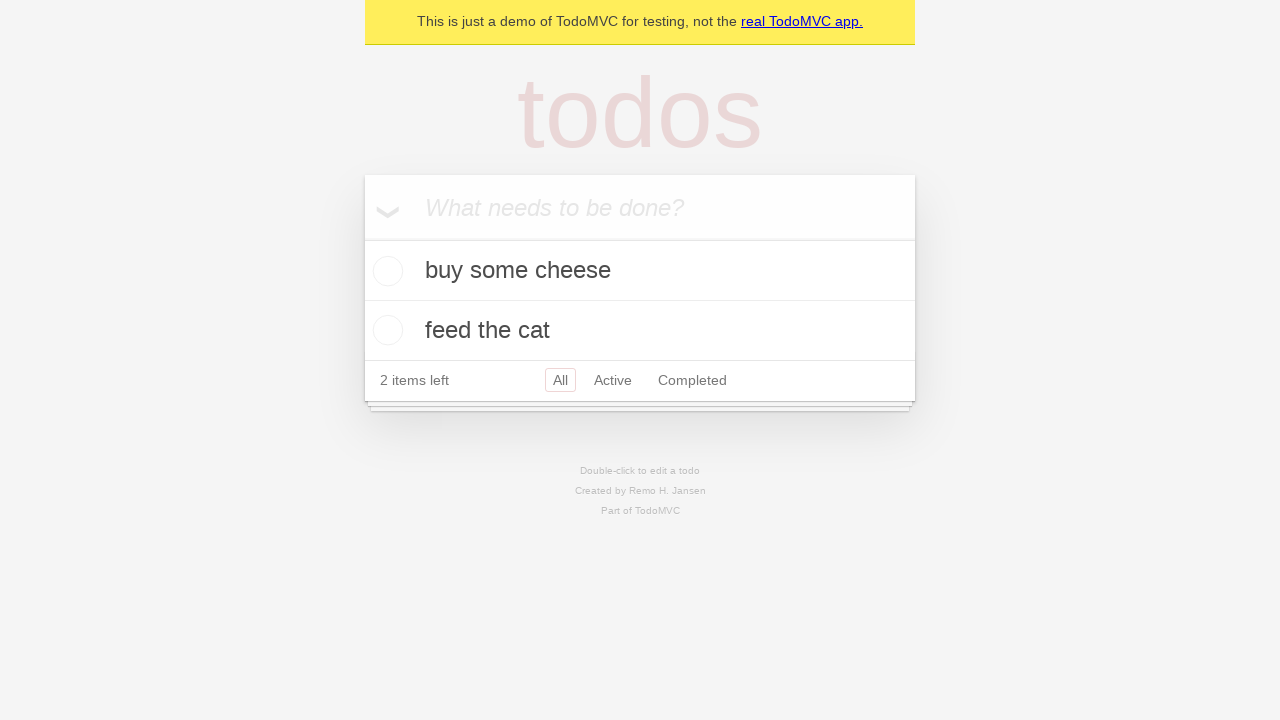

Filled new todo input with 'book a doctors appointment' on internal:attr=[placeholder="What needs to be done?"i]
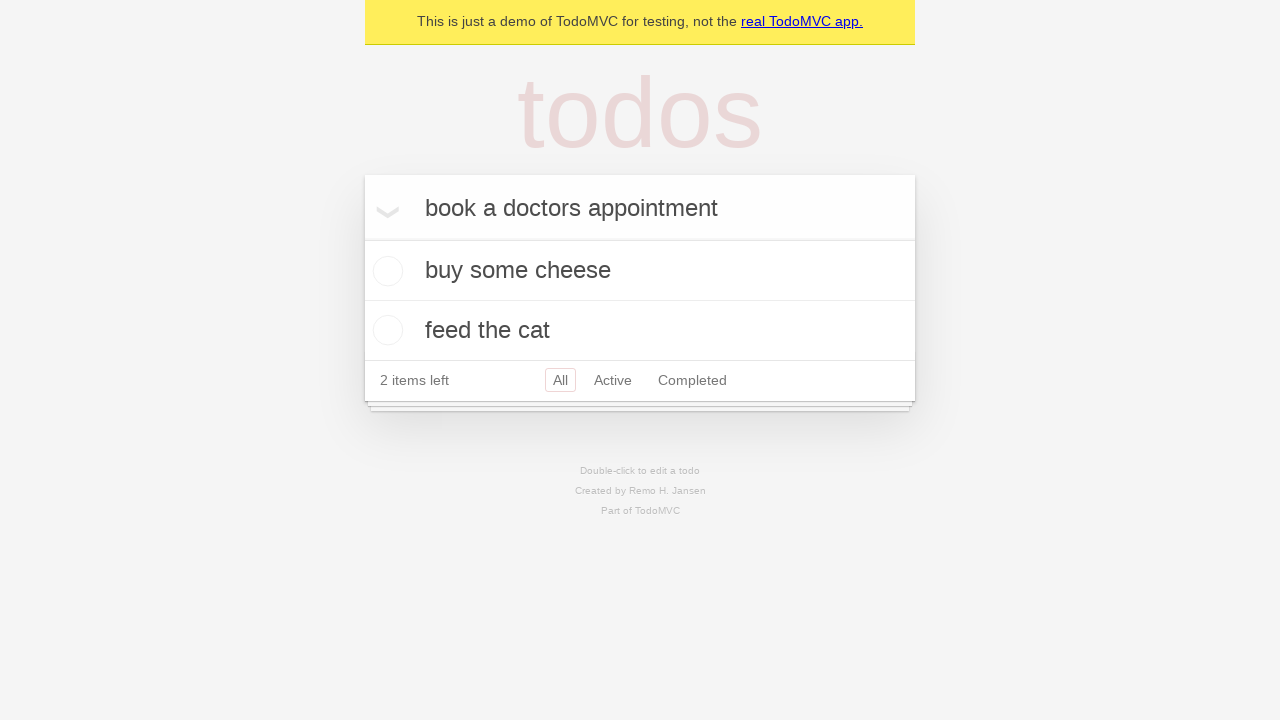

Pressed Enter to create third todo on internal:attr=[placeholder="What needs to be done?"i]
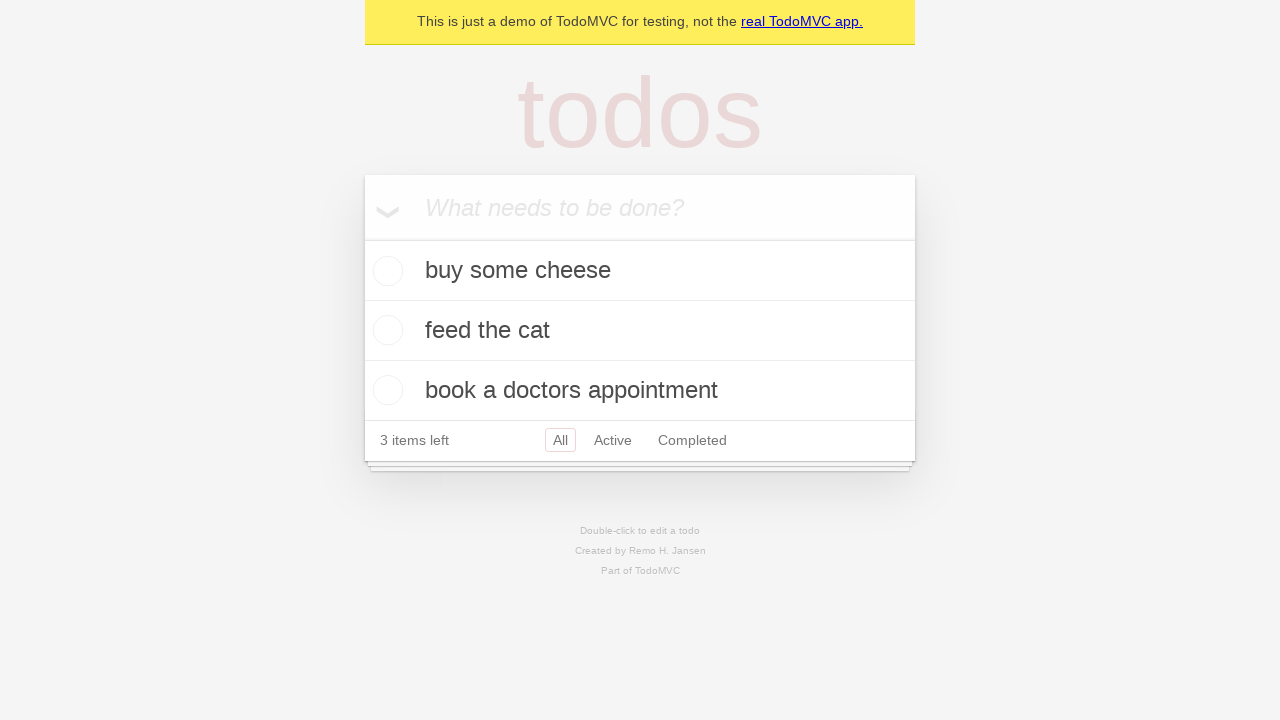

Waited for todo items to load
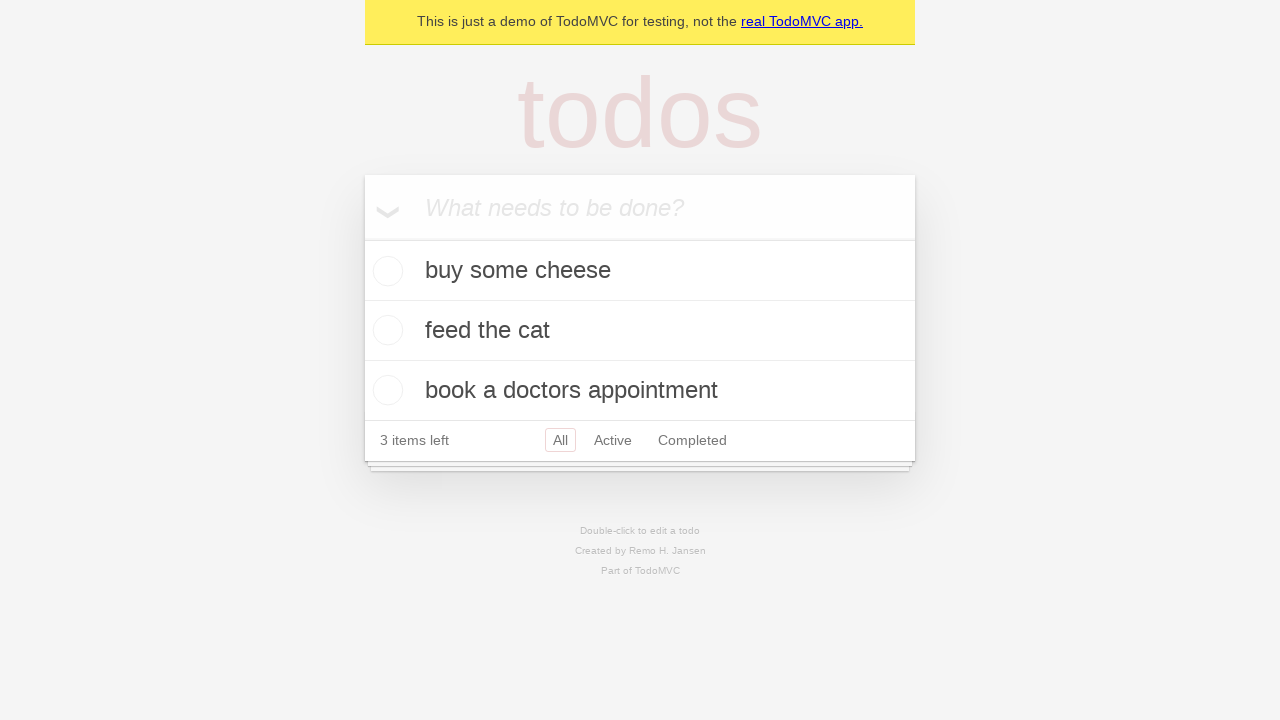

Double-clicked second todo item to enter edit mode at (640, 331) on internal:testid=[data-testid="todo-item"s] >> nth=1
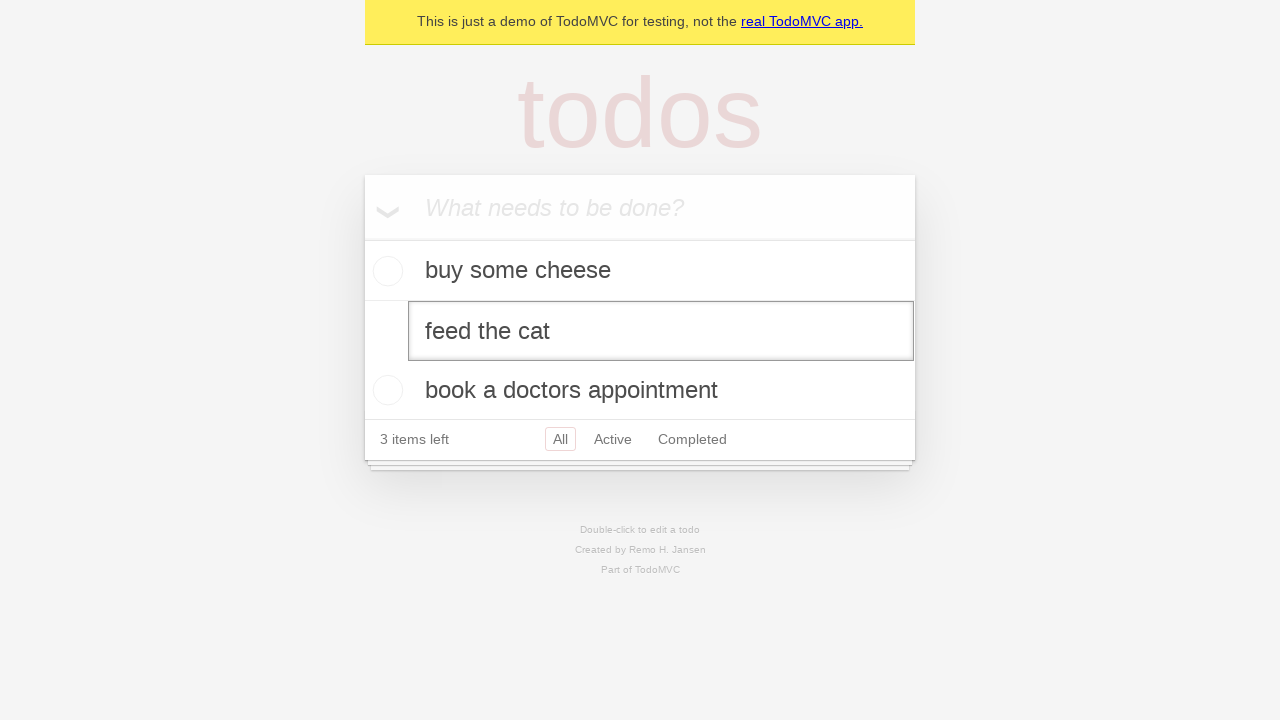

Filled edit field with 'buy some sausages' on internal:testid=[data-testid="todo-item"s] >> nth=1 >> internal:role=textbox[nam
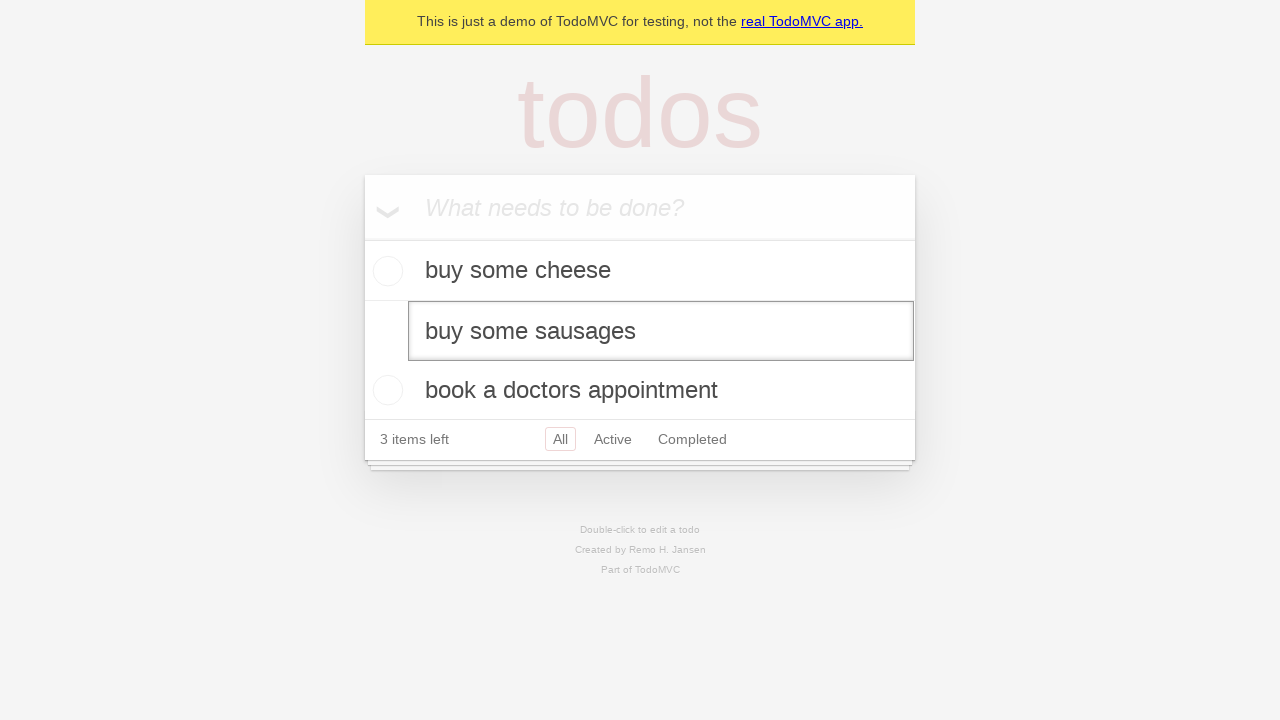

Dispatched blur event to save edit
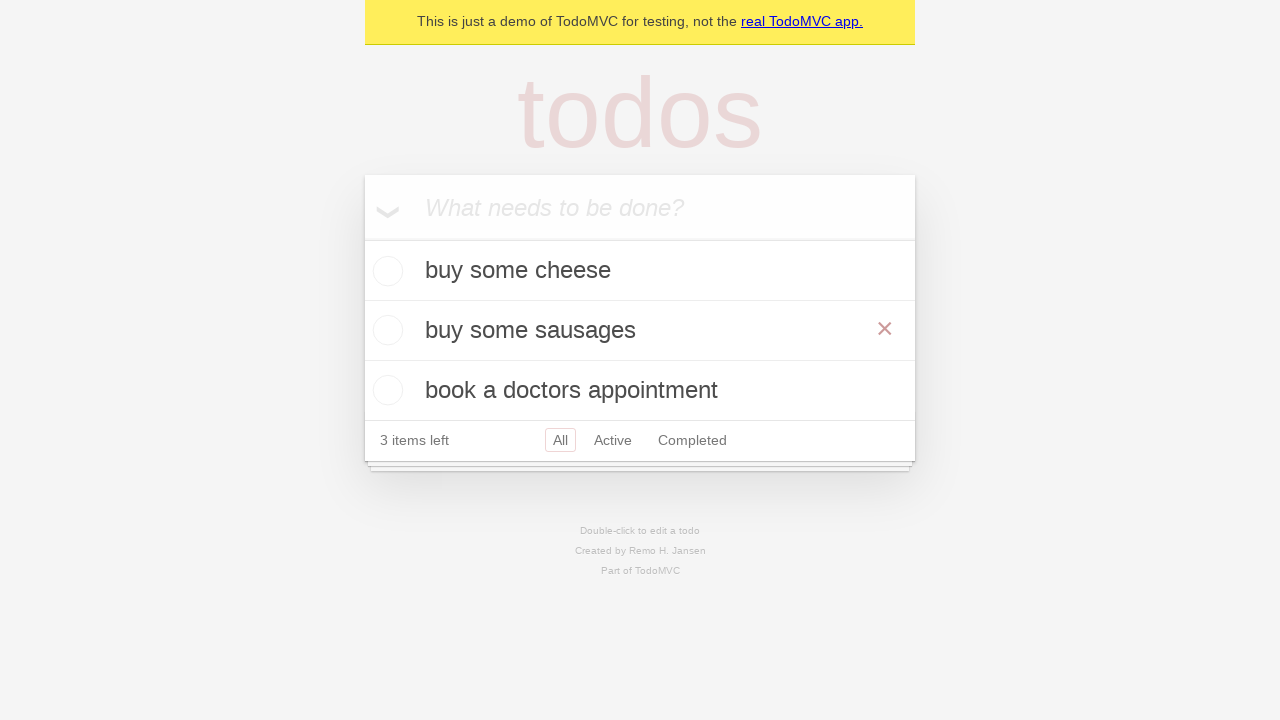

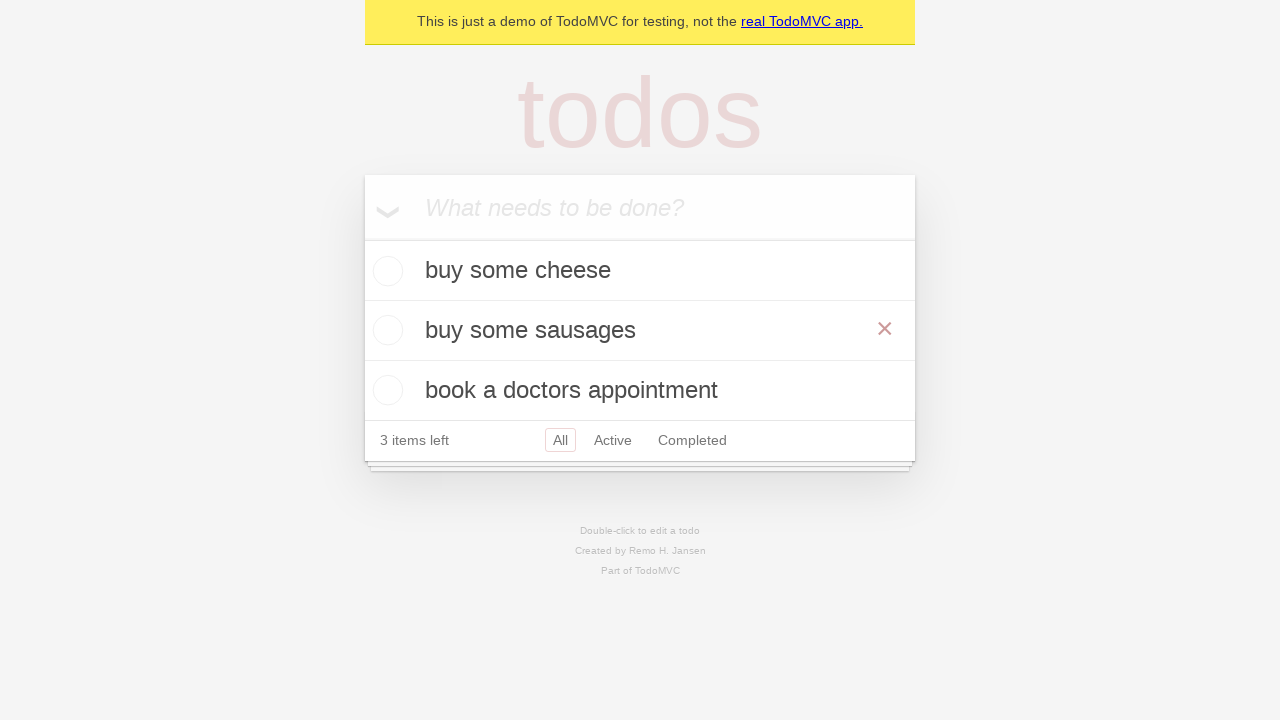